Tests checkbox interactions by clicking on a checkbox if it's not already selected

Starting URL: https://the-internet.herokuapp.com

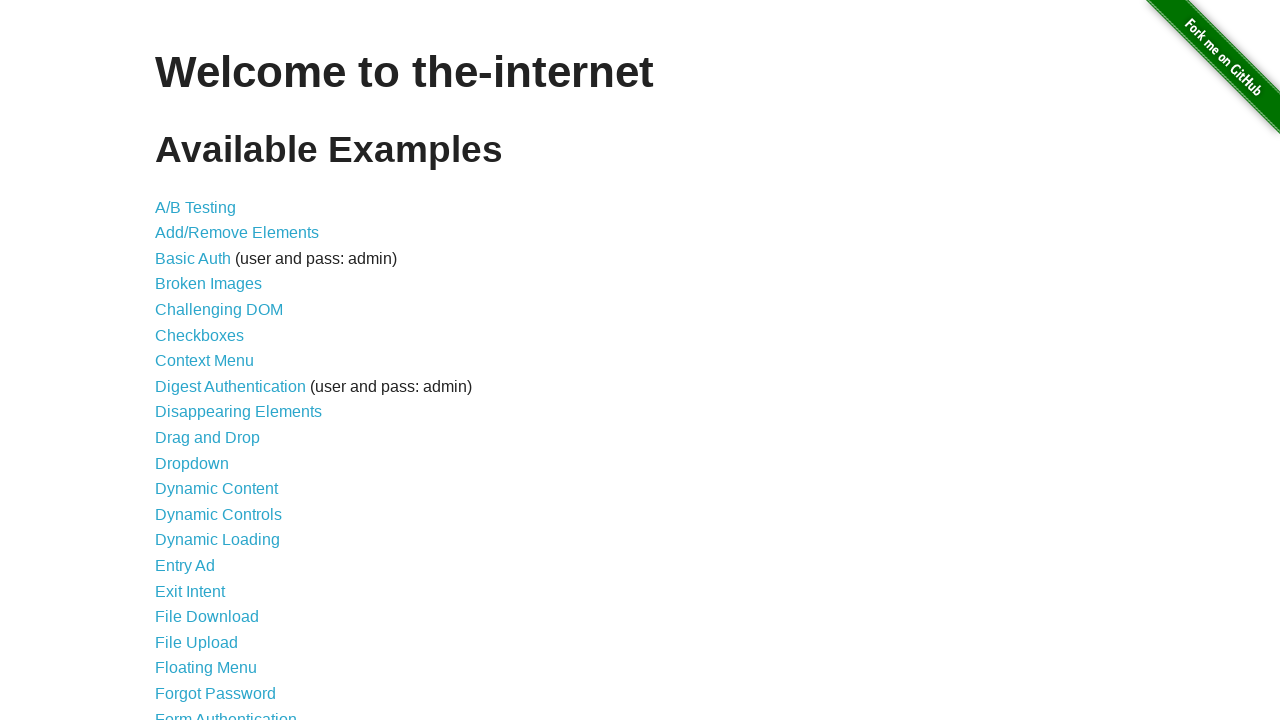

Clicked on Checkboxes link at (200, 335) on a:has-text('Checkboxes')
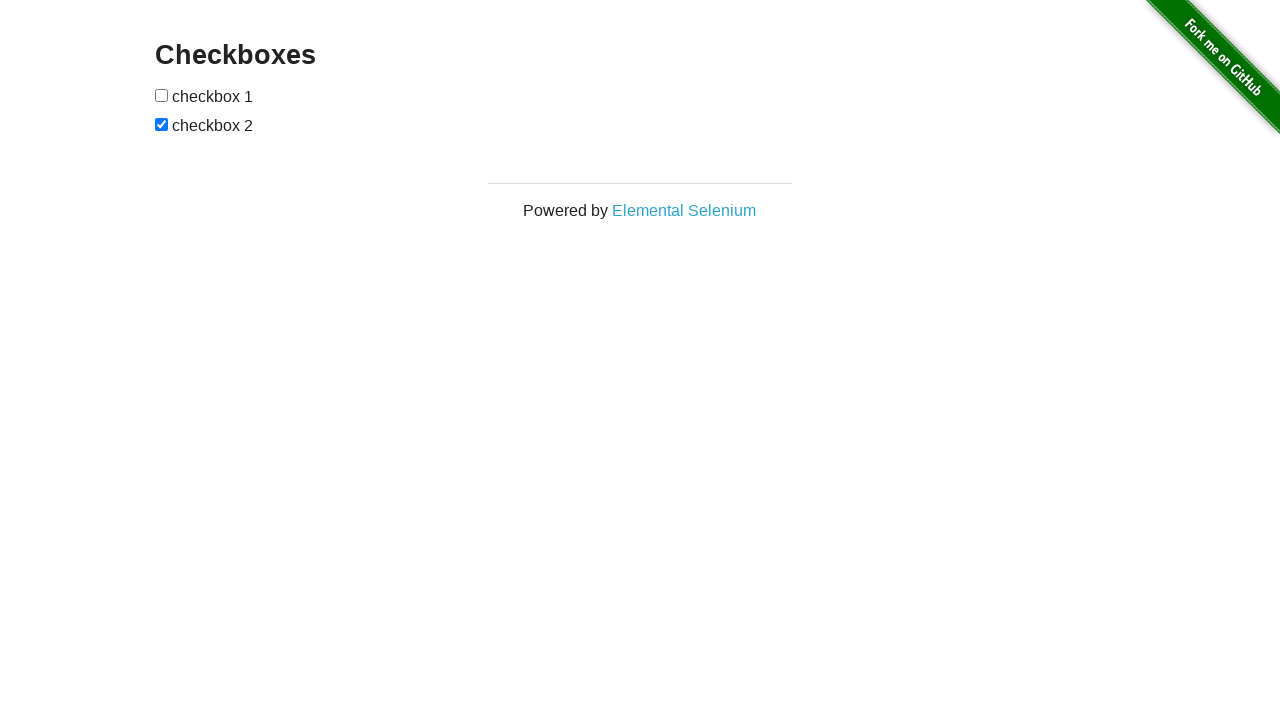

Checkboxes became visible
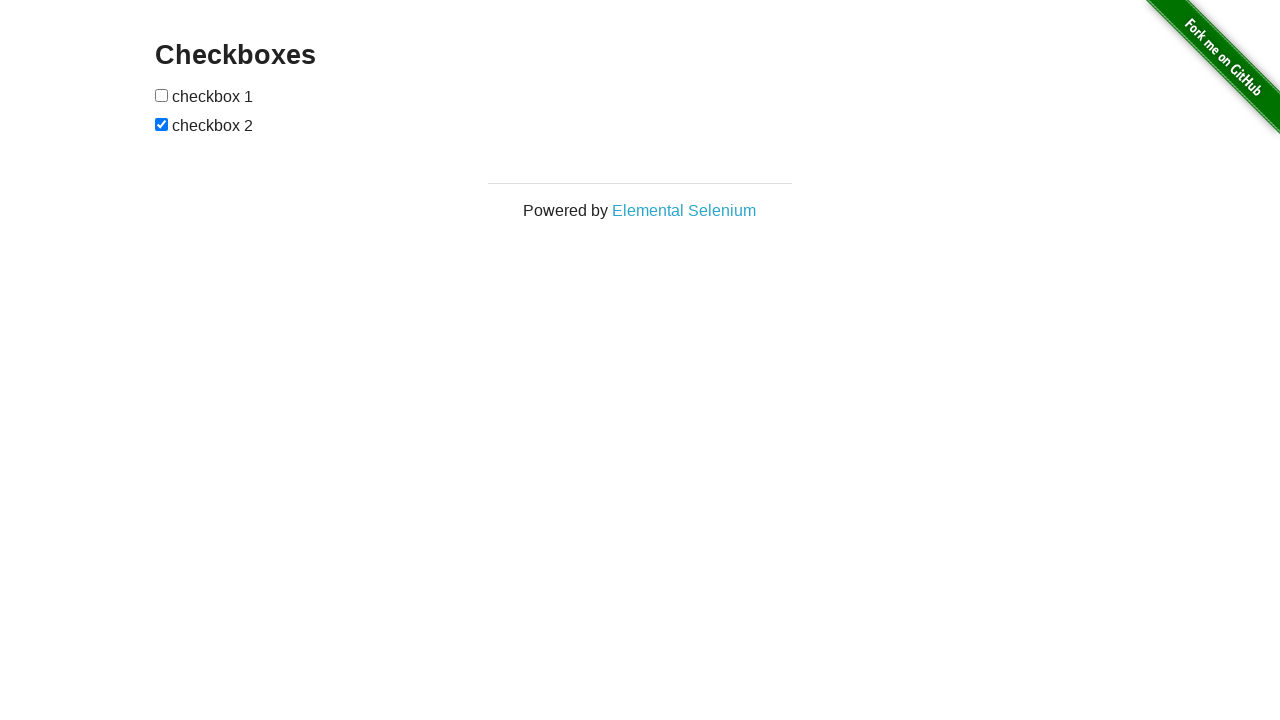

Located the first checkbox element
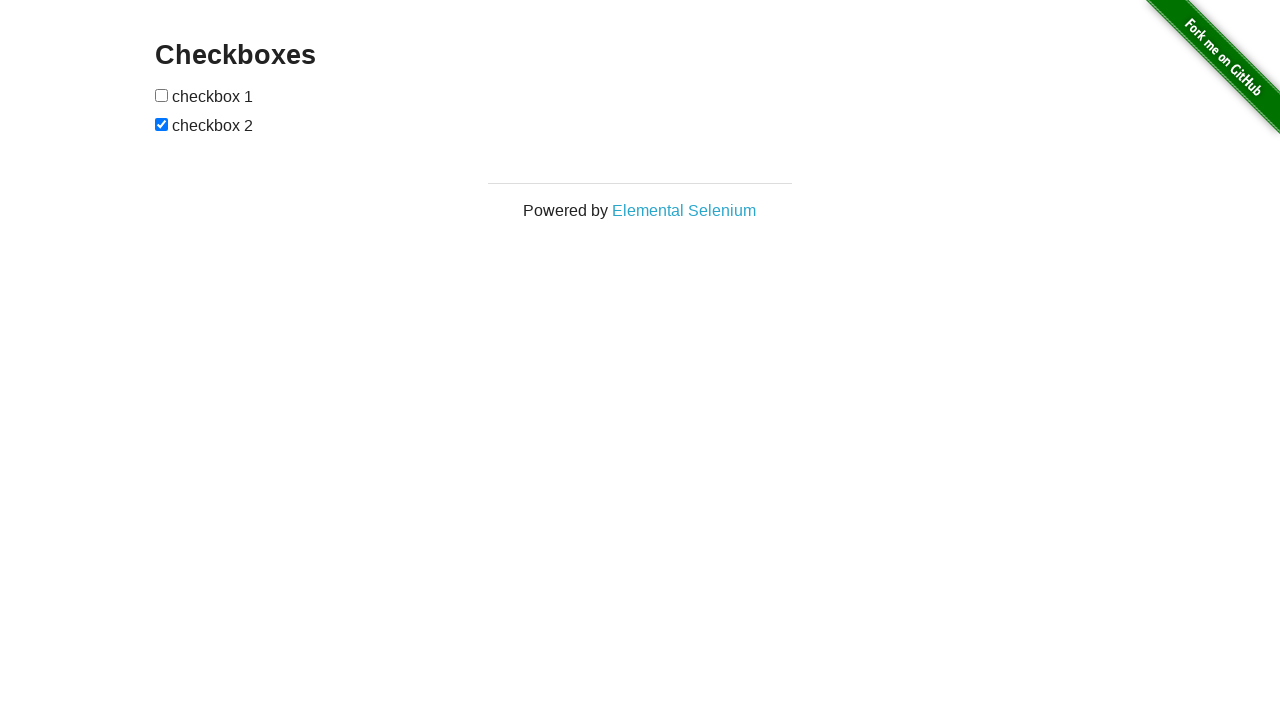

Checked if first checkbox was already selected
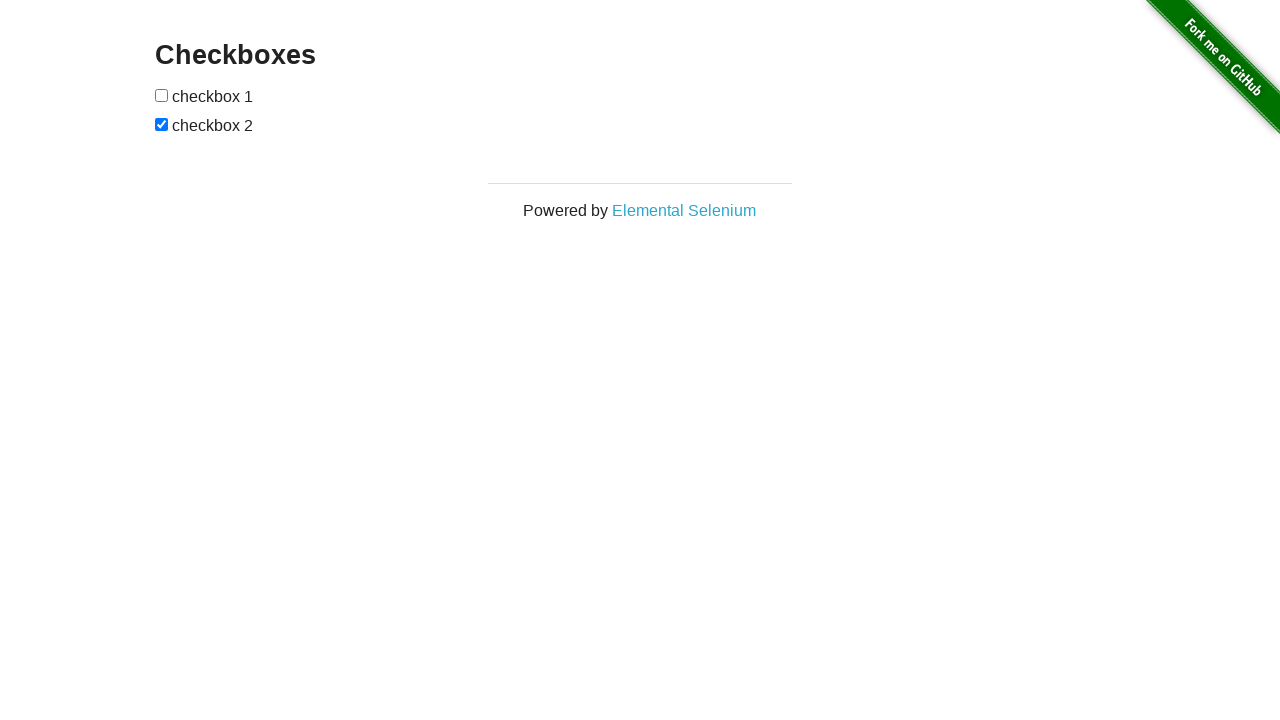

Clicked on first checkbox to select it at (162, 95) on input[type='checkbox'] >> nth=0
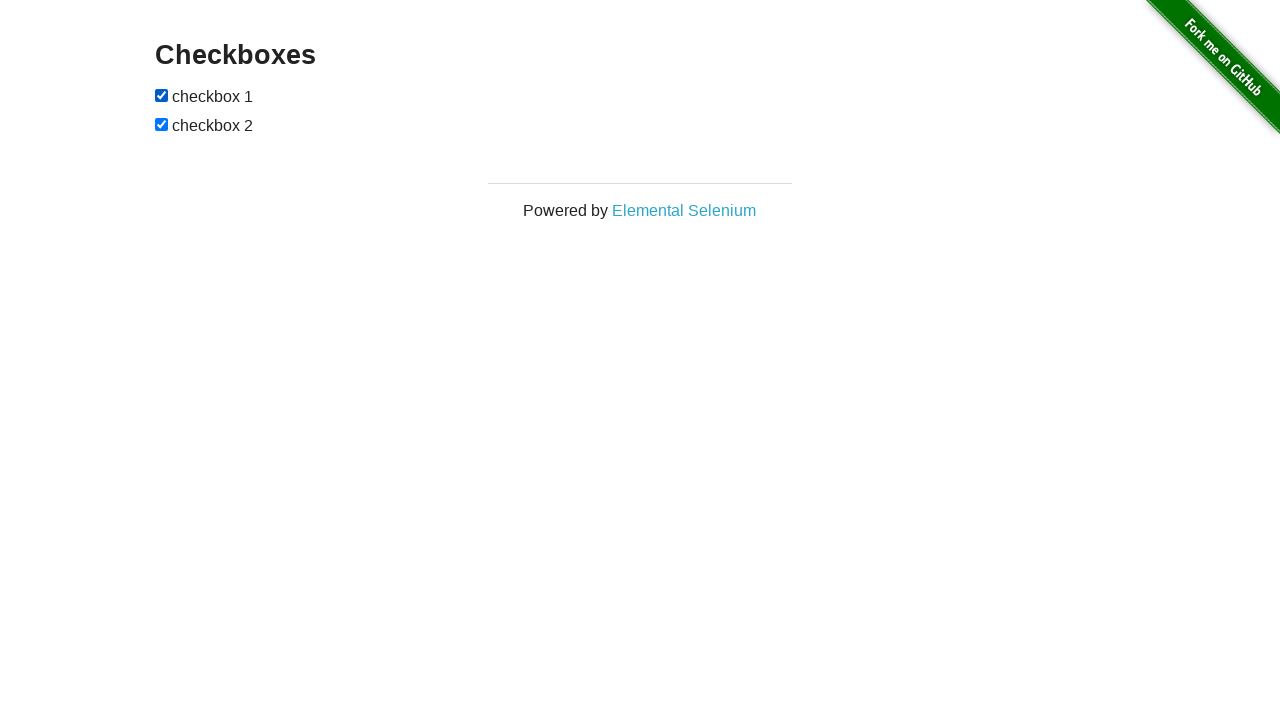

Waited 1 second
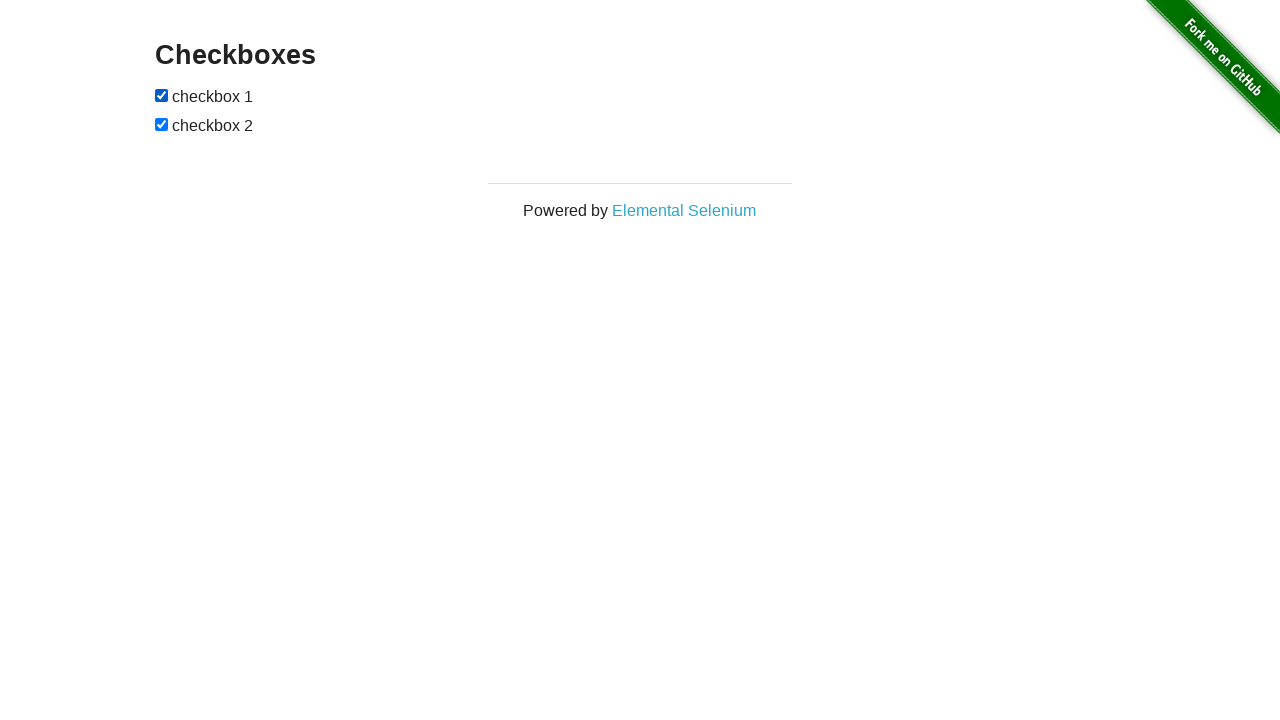

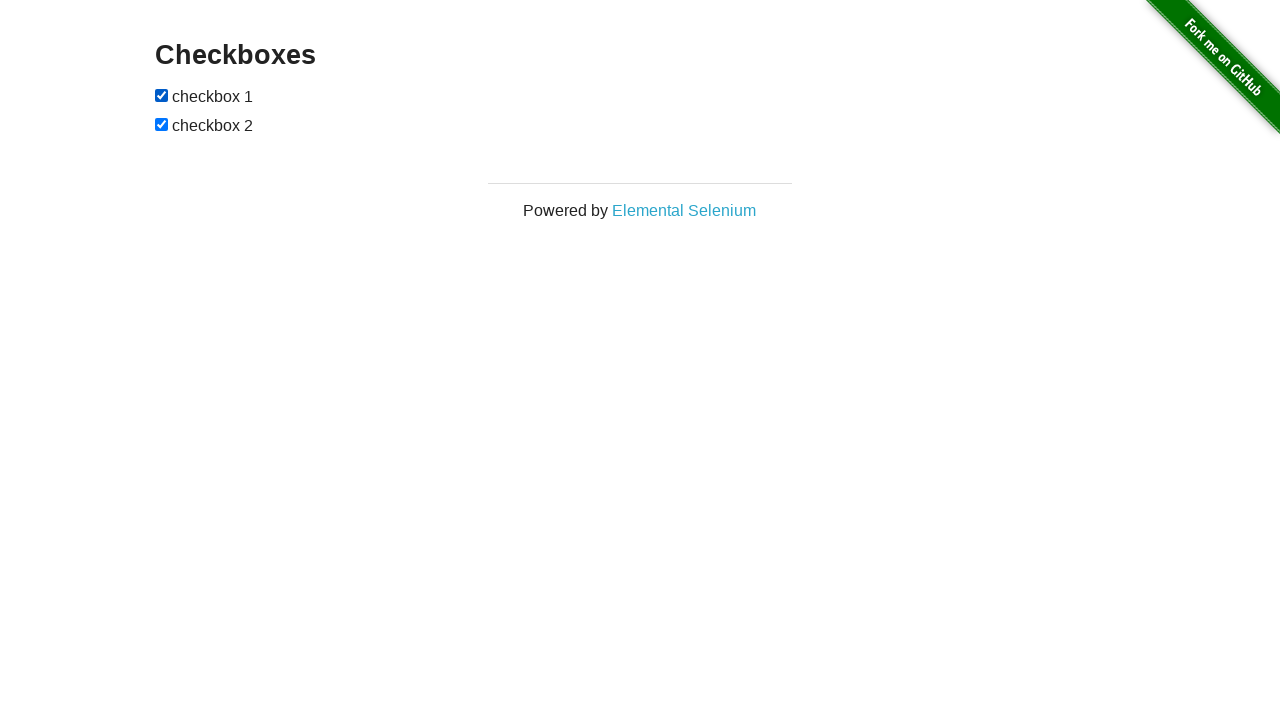